Tests the customer creation flow in GlobalsQA Banking demo by logging in as manager, adding a new customer with form fields, and verifying the customer appears in the search results.

Starting URL: https://www.globalsqa.com/angularJs-protractor/BankingProject/#/login

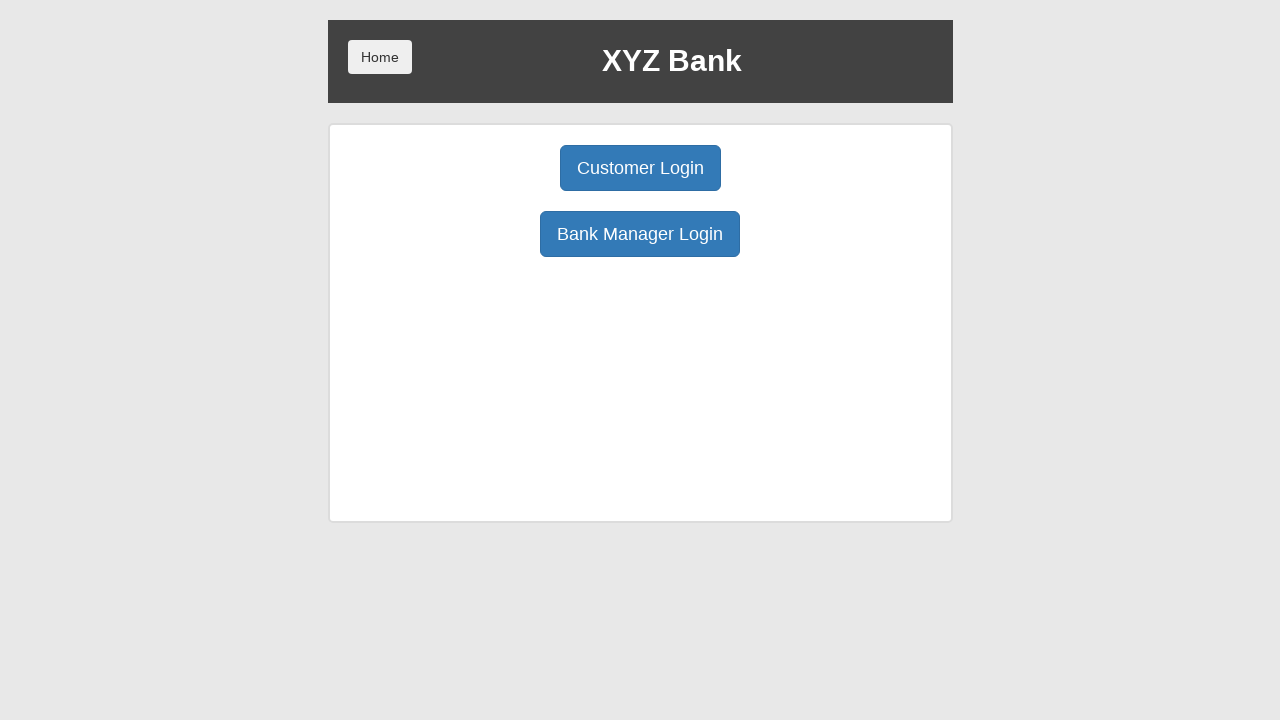

Clicked Manager Login button at (640, 234) on xpath=//button[@ng-click='manager()']
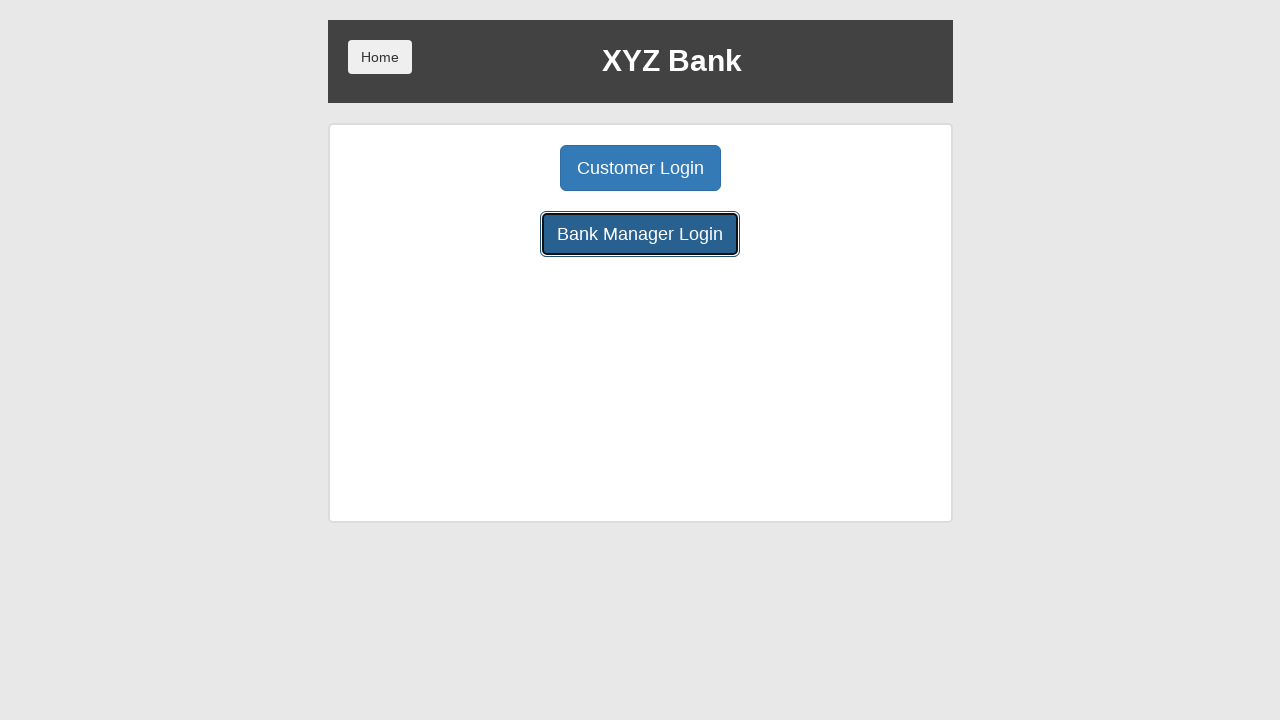

Clicked Add Customer button at (502, 168) on xpath=//button[@ng-click='addCust()']
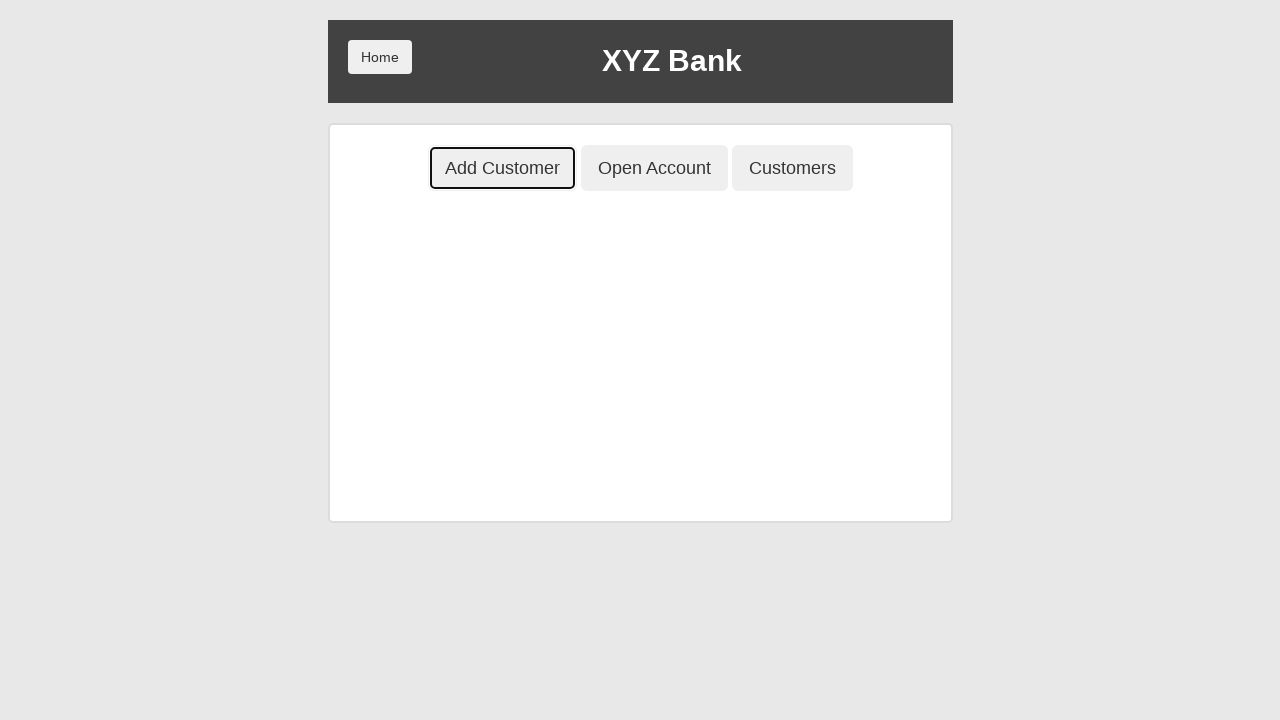

Filled First Name field with 'testPV' on //input[@ng-model='fName']
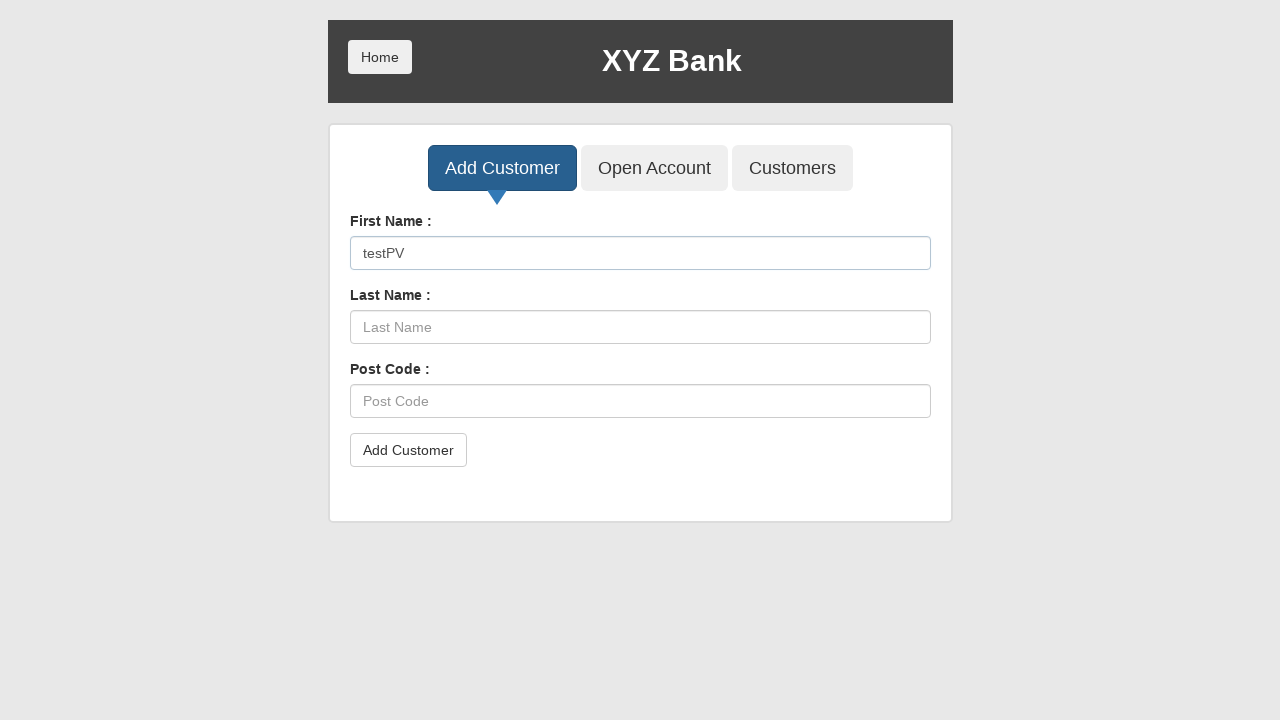

Filled Last Name field with 'testPV' on //input[@ng-model='lName']
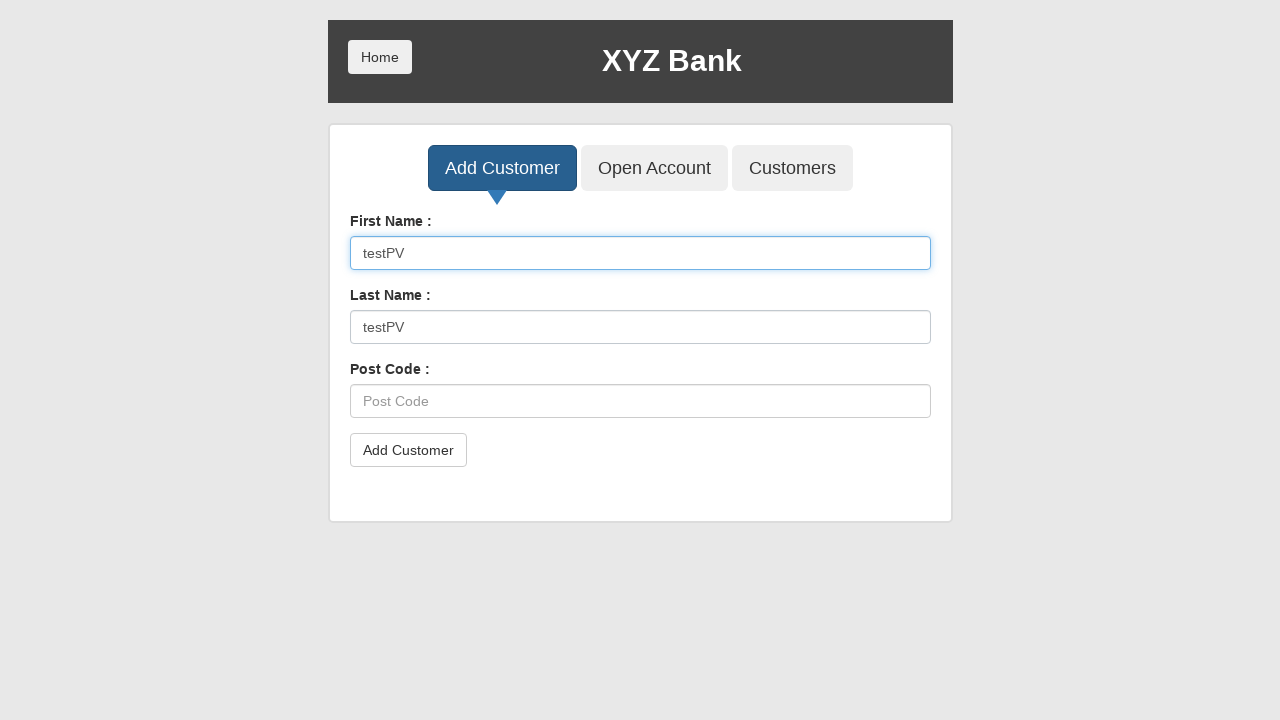

Filled Post Code field with 'testPV' on //input[@ng-model='postCd']
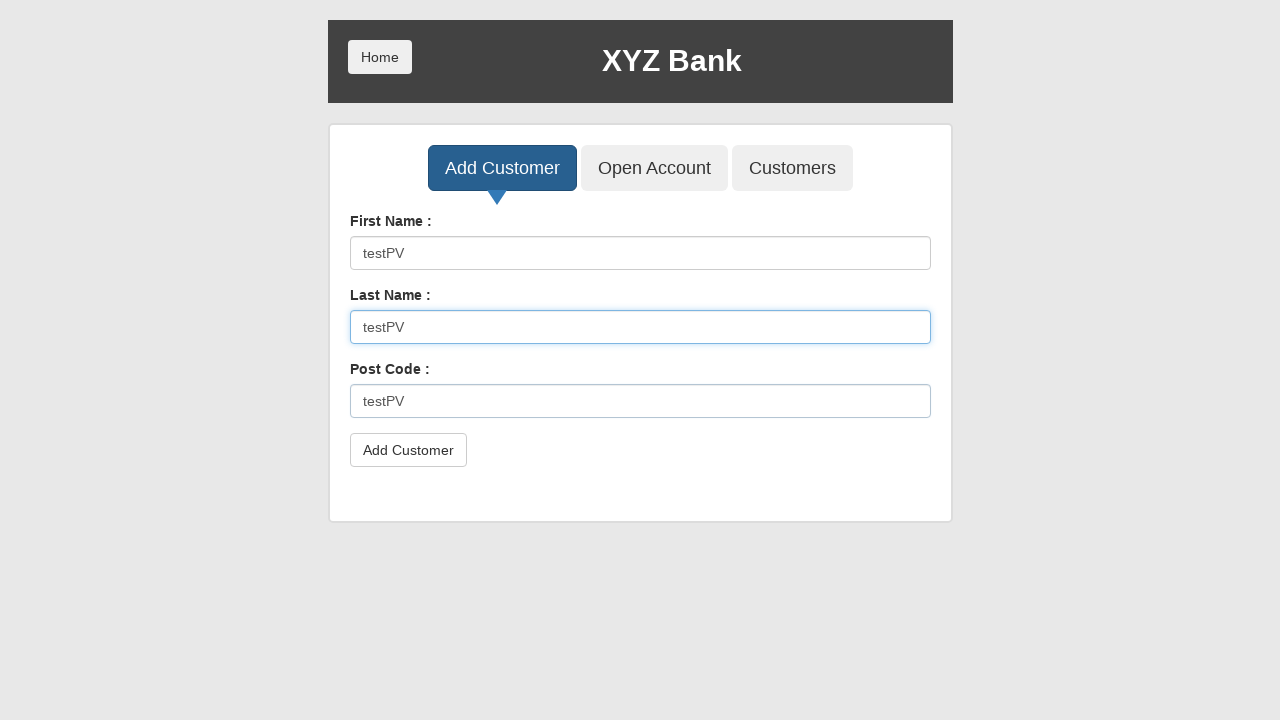

Clicked submit button to add customer at (408, 450) on xpath=//button[@type='submit']
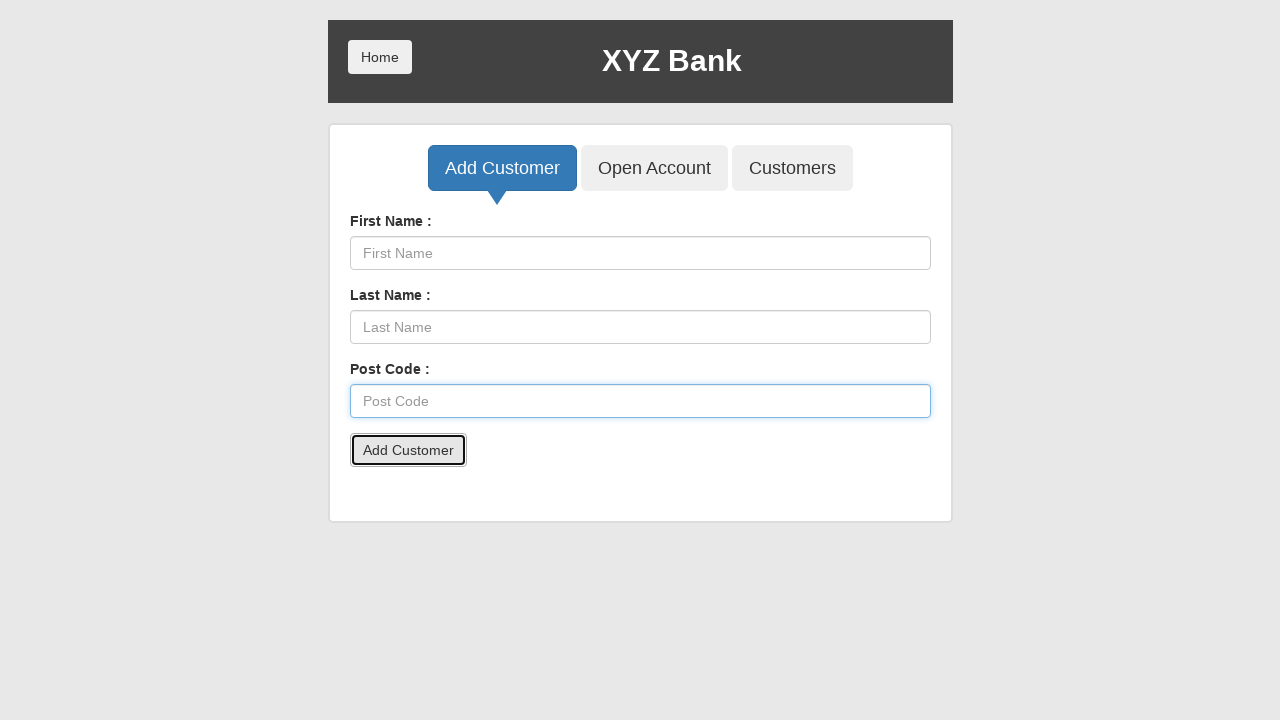

Accepted alert dialog and waited for processing
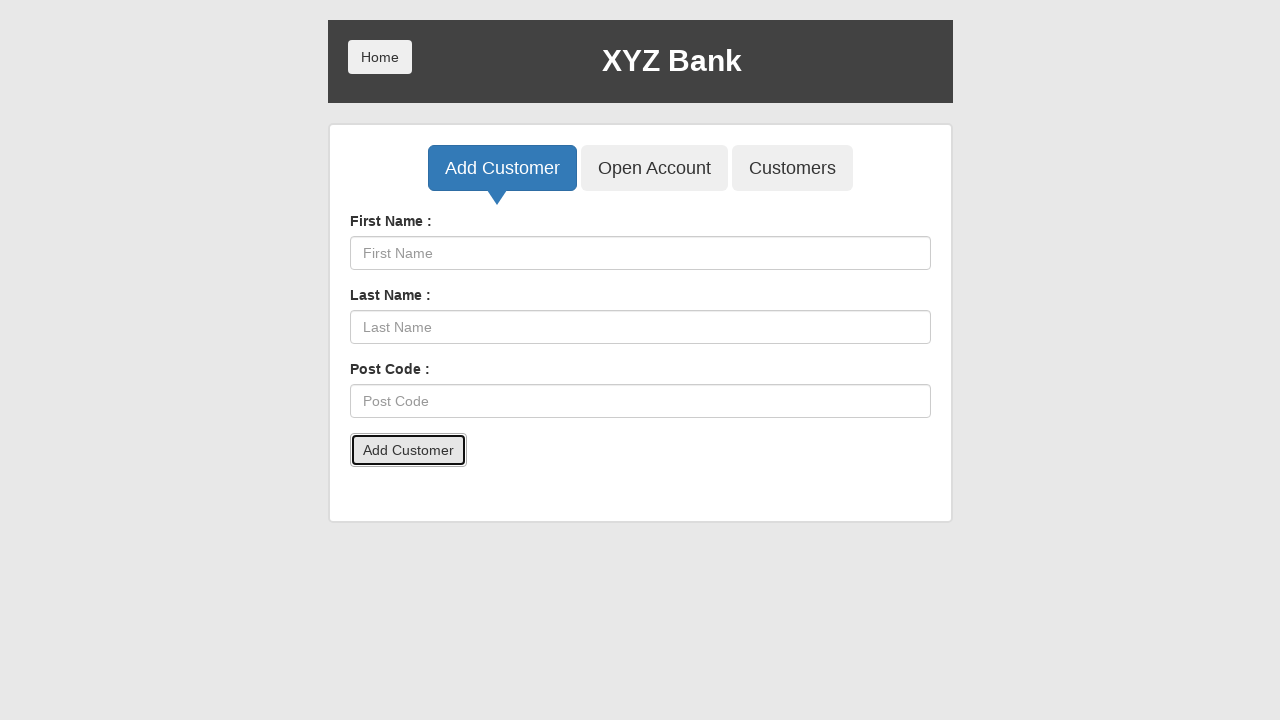

Clicked Customers button to view customer list at (792, 168) on xpath=//button[@ng-click='showCust()']
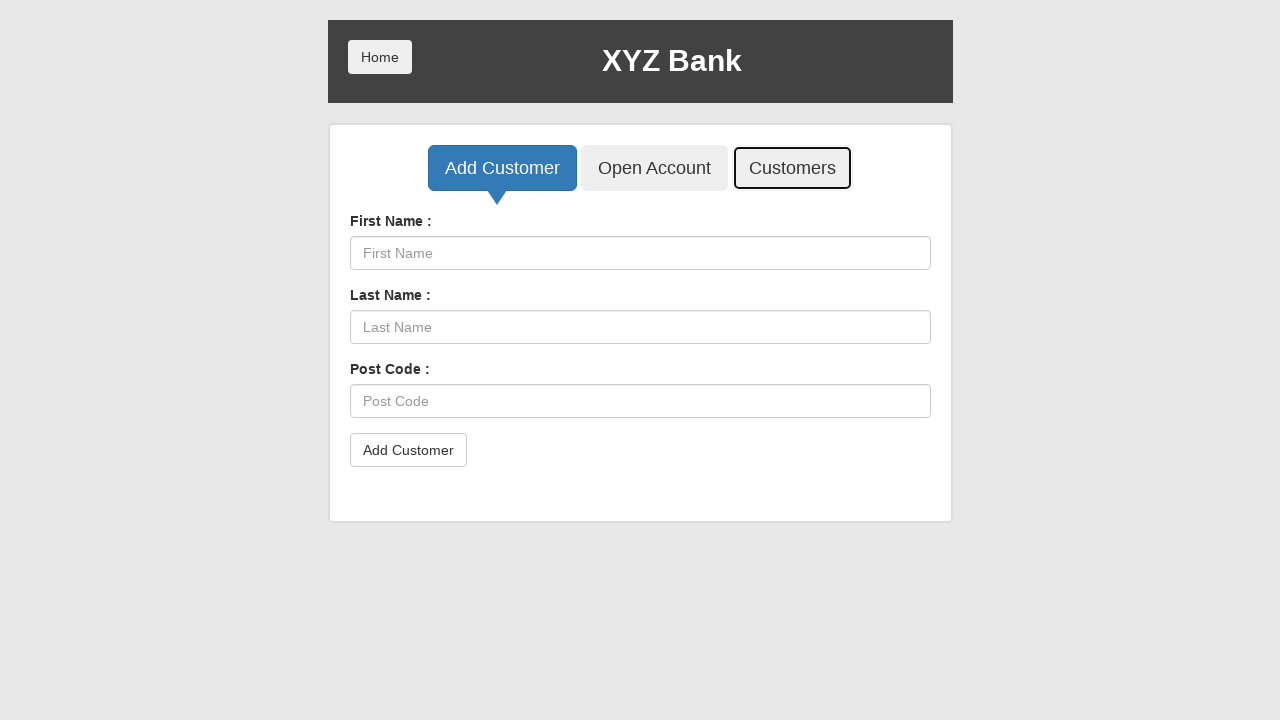

Filled search field with 'testPV' to find created customer on //input[@ng-model='searchCustomer']
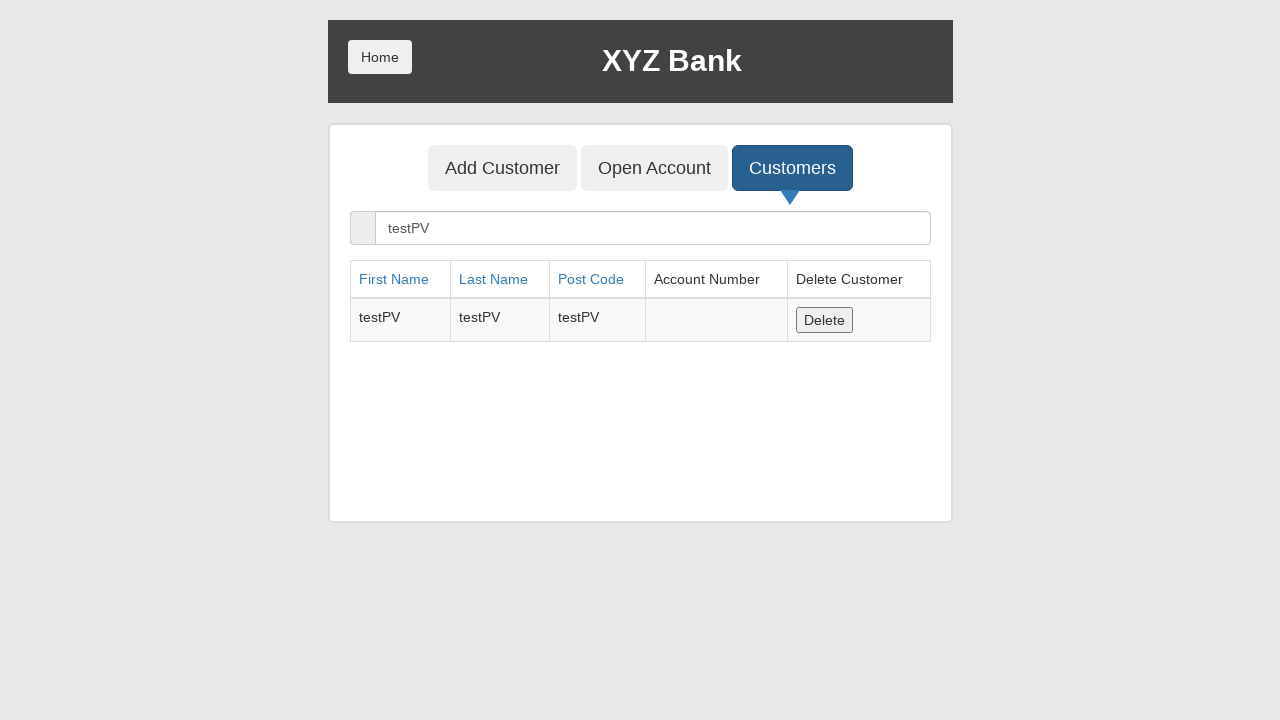

Customer search results loaded
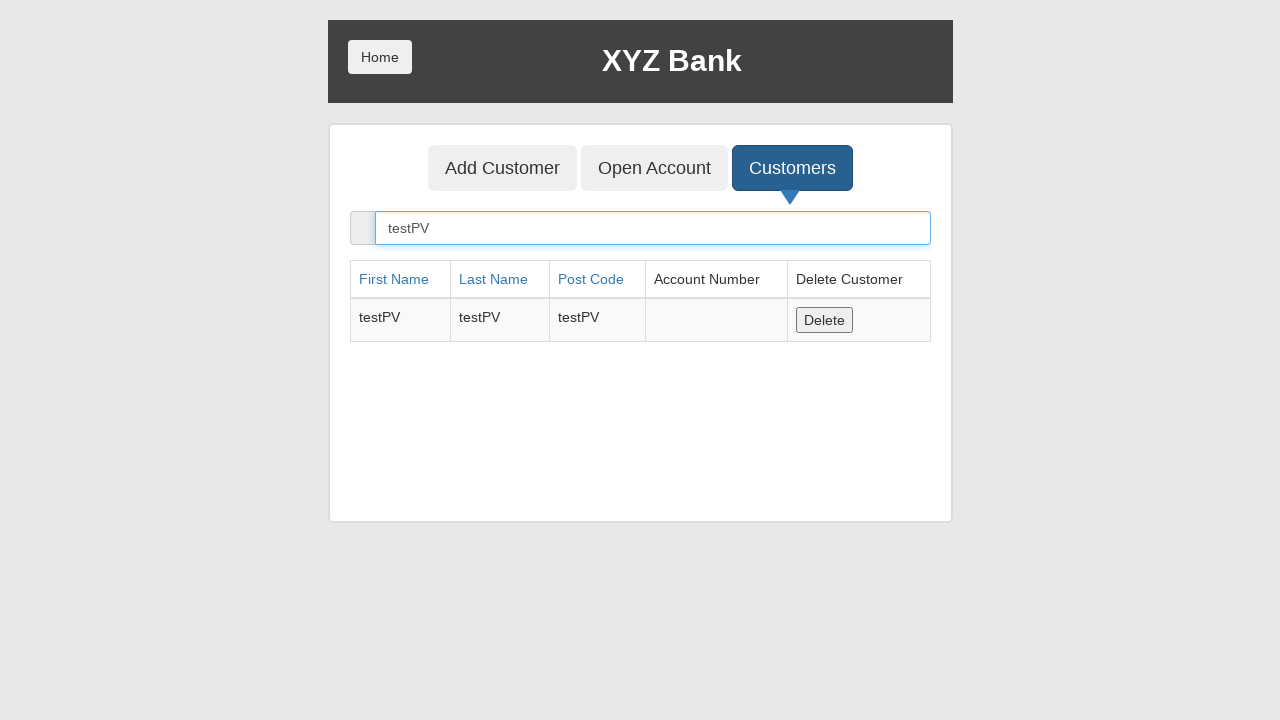

Retrieved customer name from search results: testPV
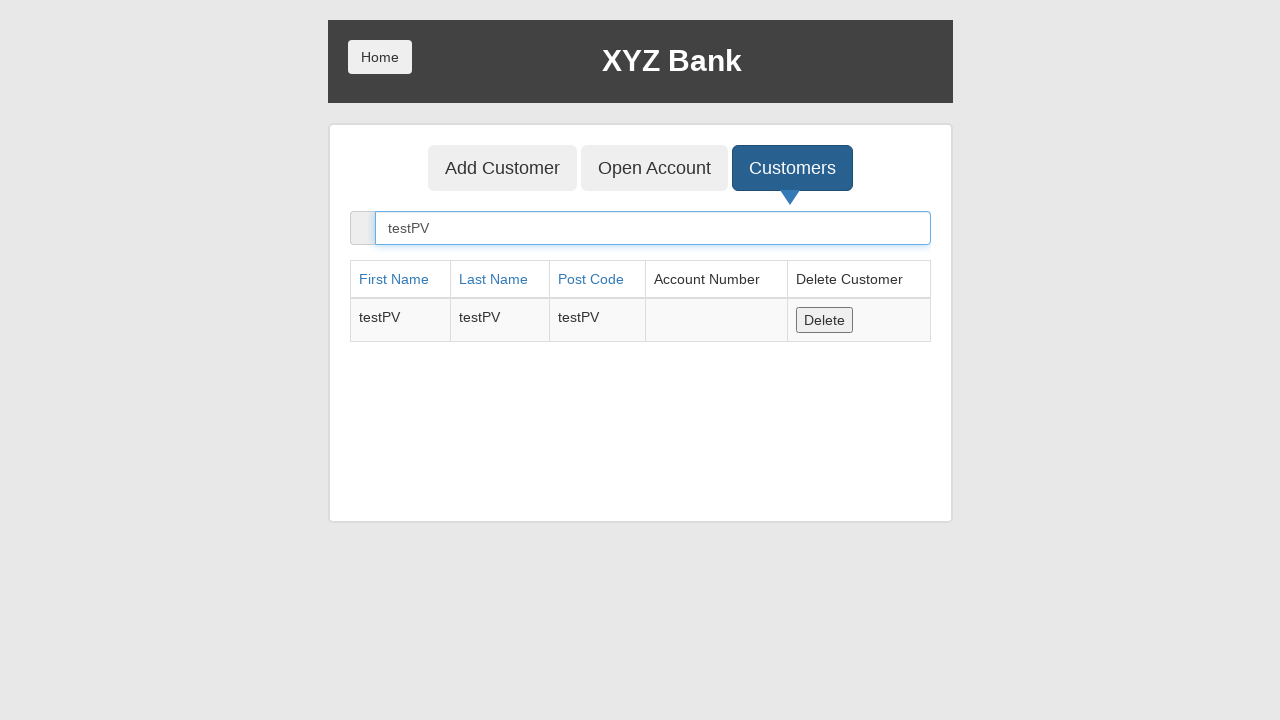

Verified customer 'testPV' appears in search results
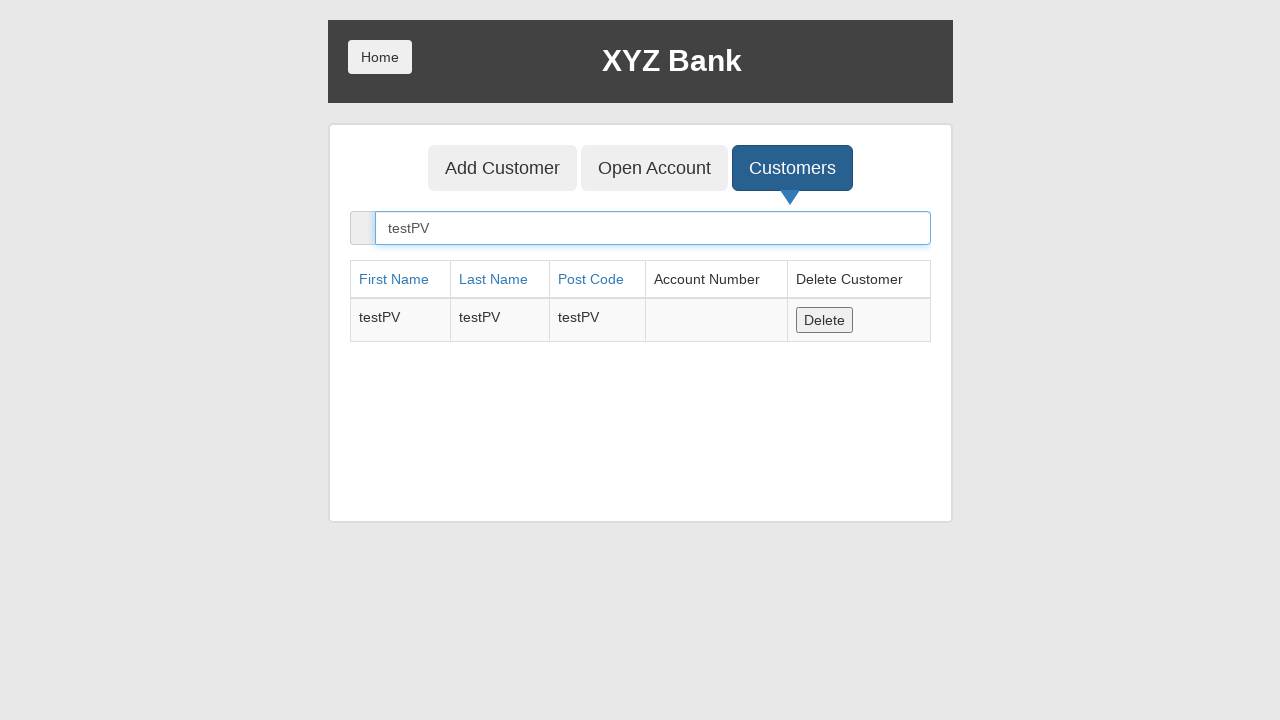

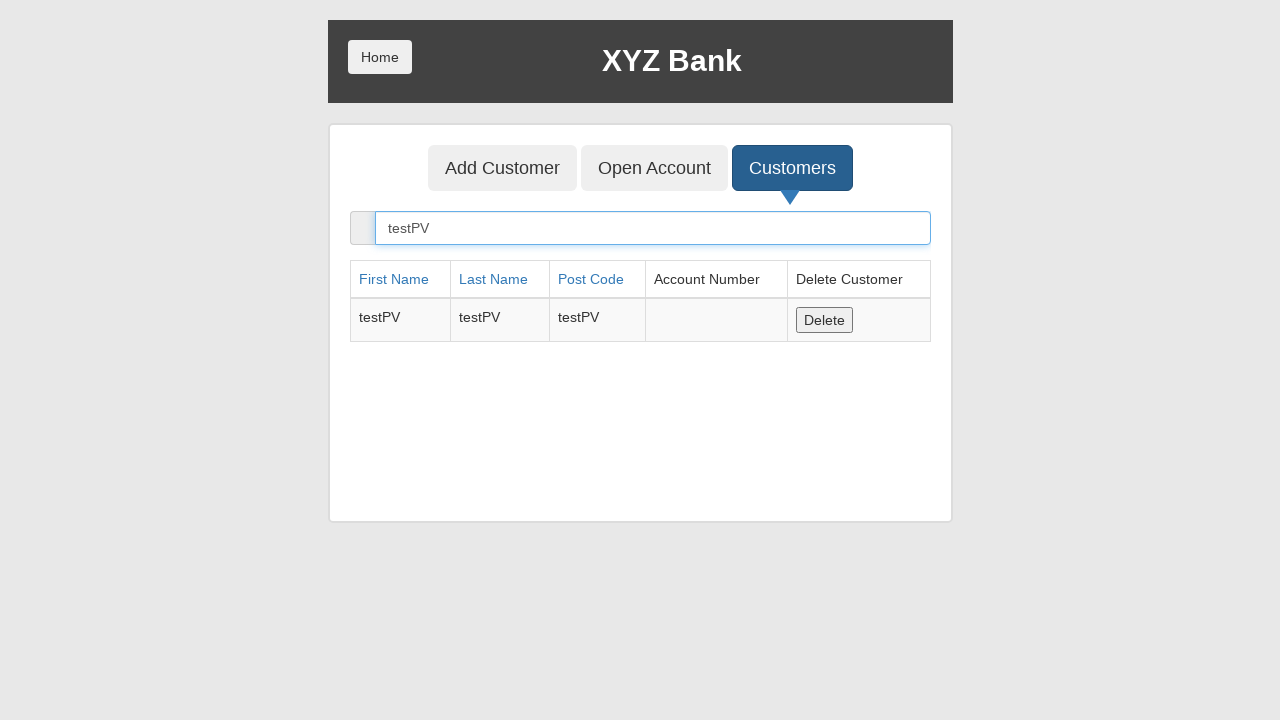